Tests dropdown/multi-select functionality by selecting options using different selection methods (by index, by value, and by visible text)

Starting URL: https://omayo.blogspot.com/

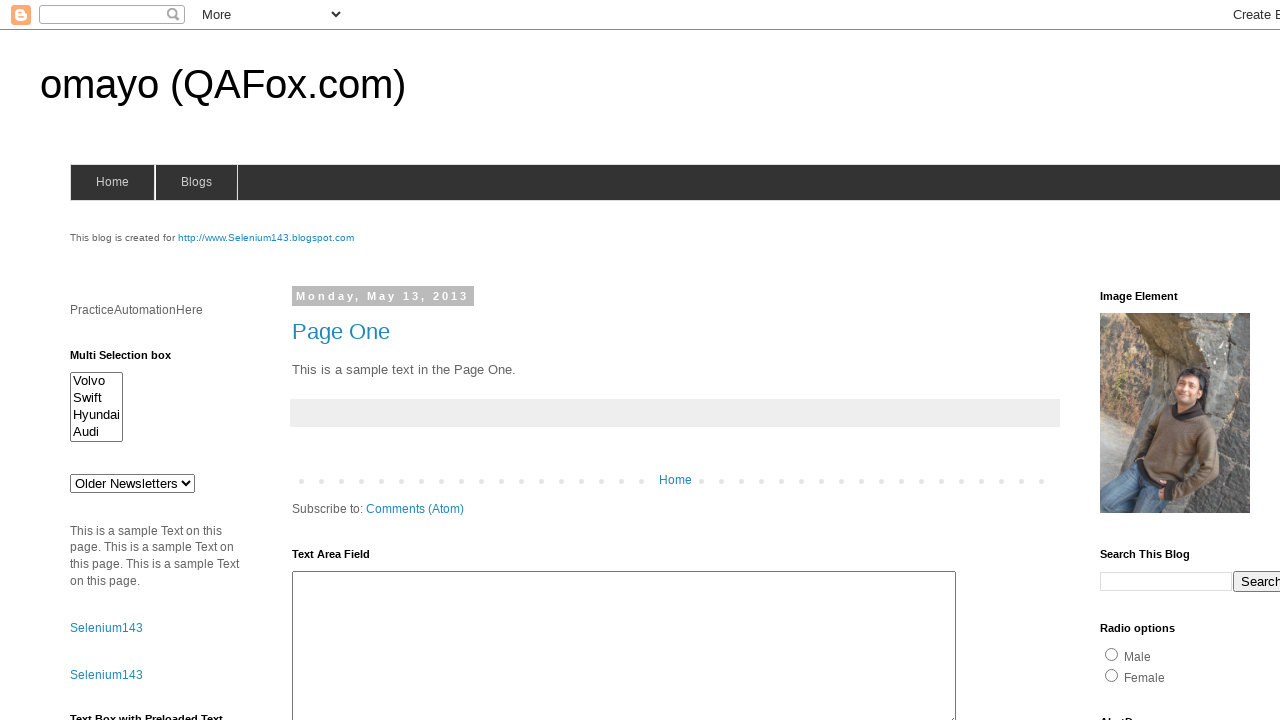

Selected first option (index 0) from dropdown on #multiselect1
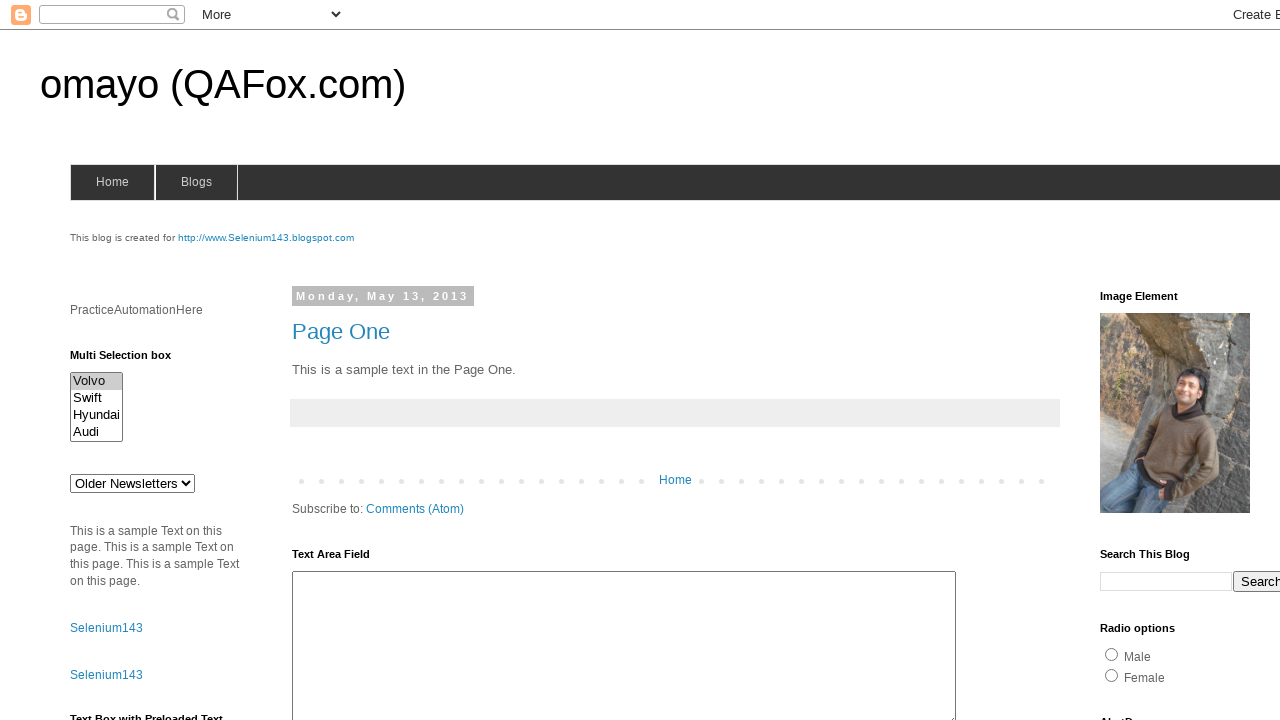

Selected option with value 'swiftx' from dropdown on #multiselect1
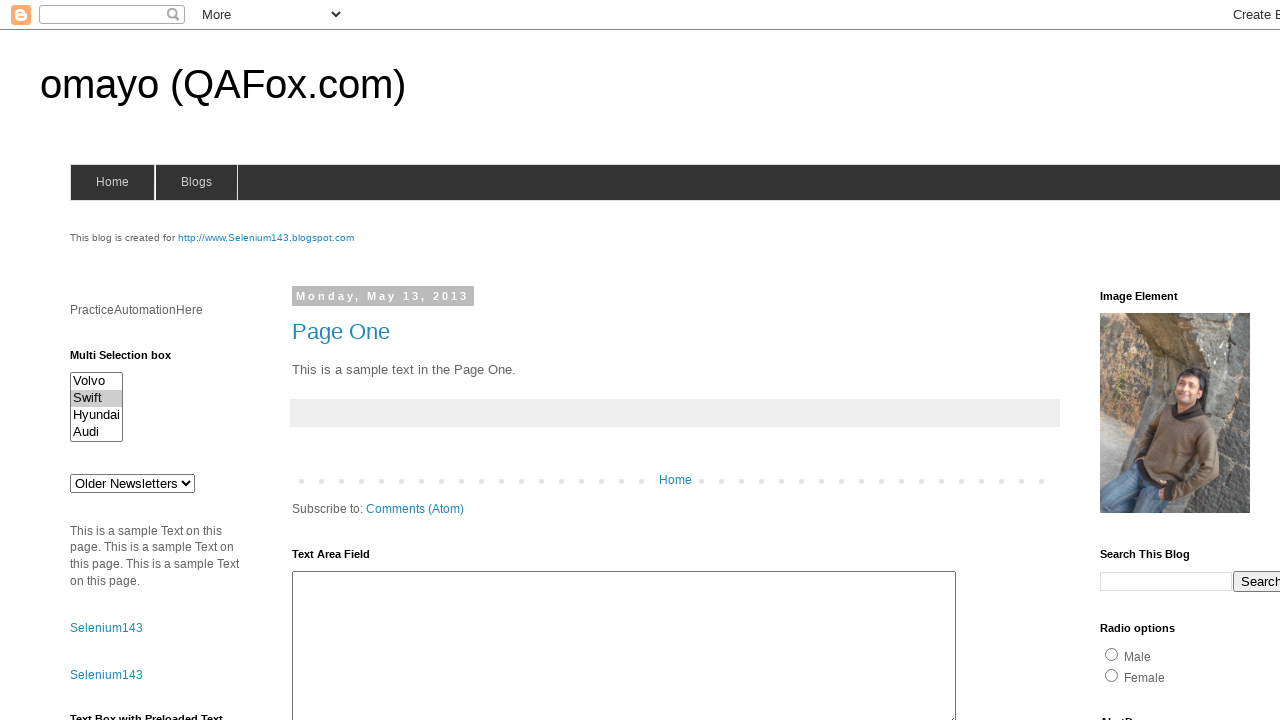

Selected option with visible text 'Hyundai' from dropdown on #multiselect1
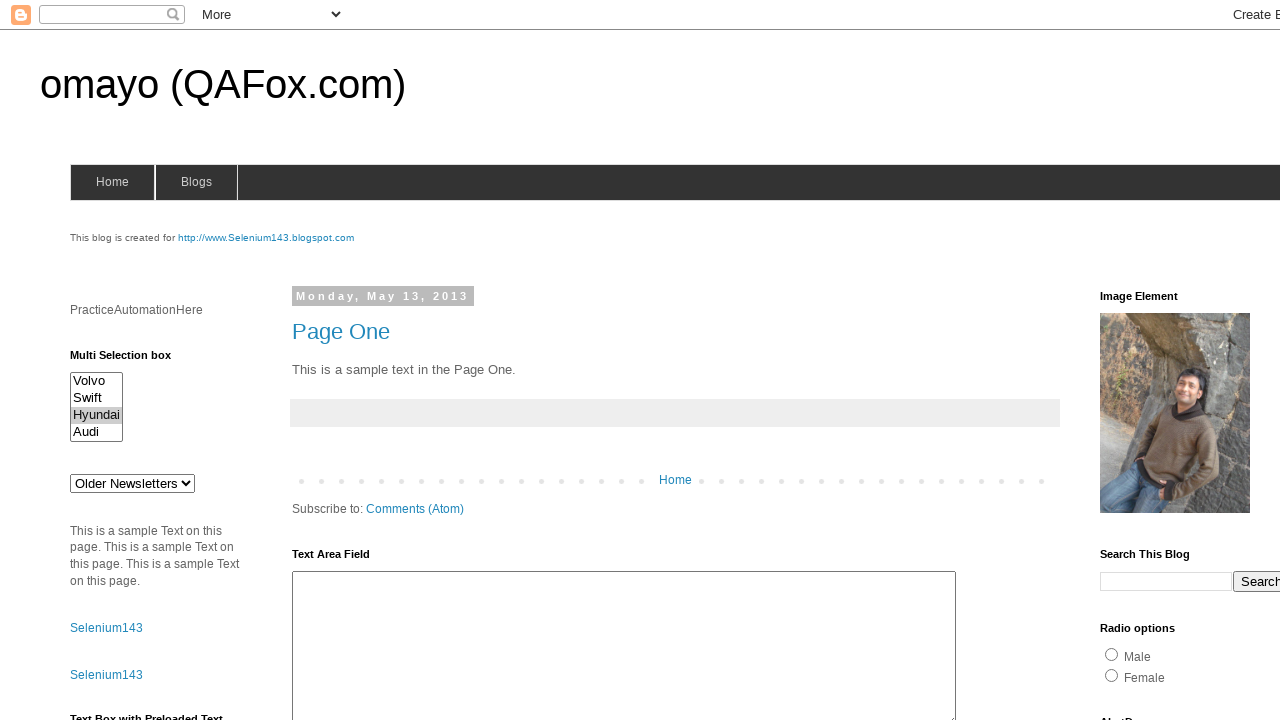

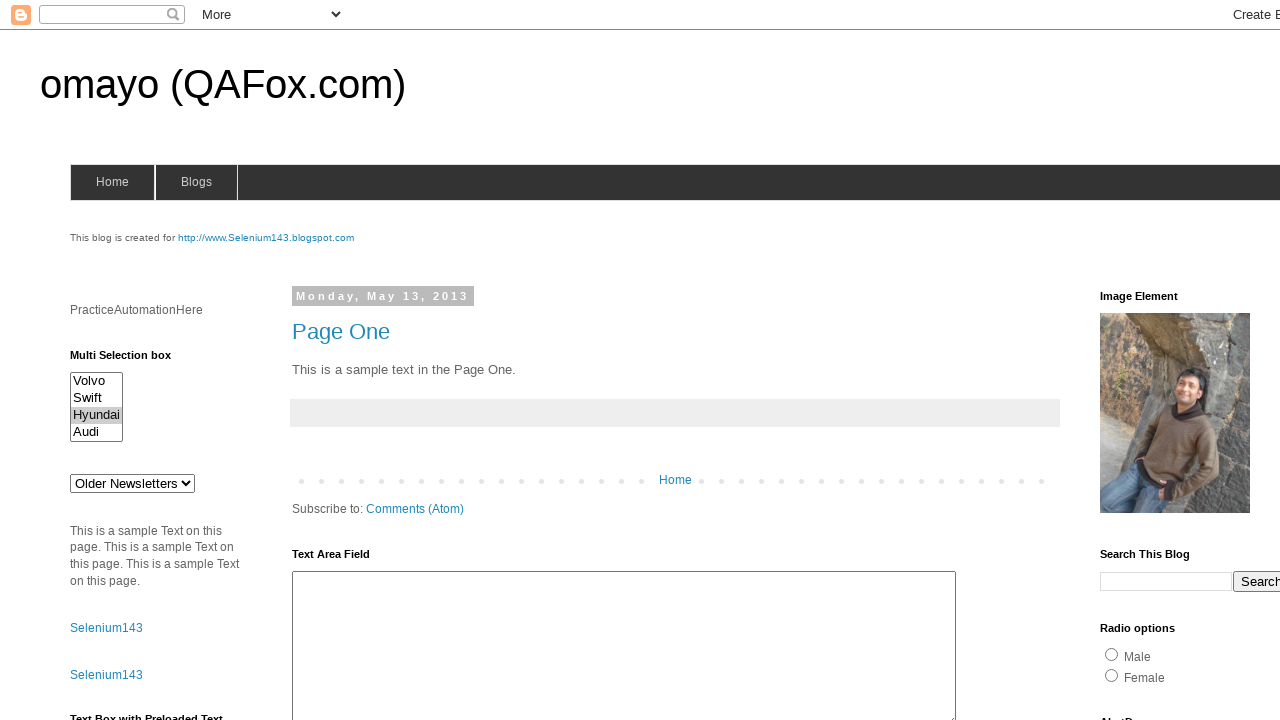